Tests context menu functionality by right-clicking on an element, selecting Edit option from the context menu, and accepting the resulting alert

Starting URL: https://swisnl.github.io/jQuery-contextMenu/demo.html

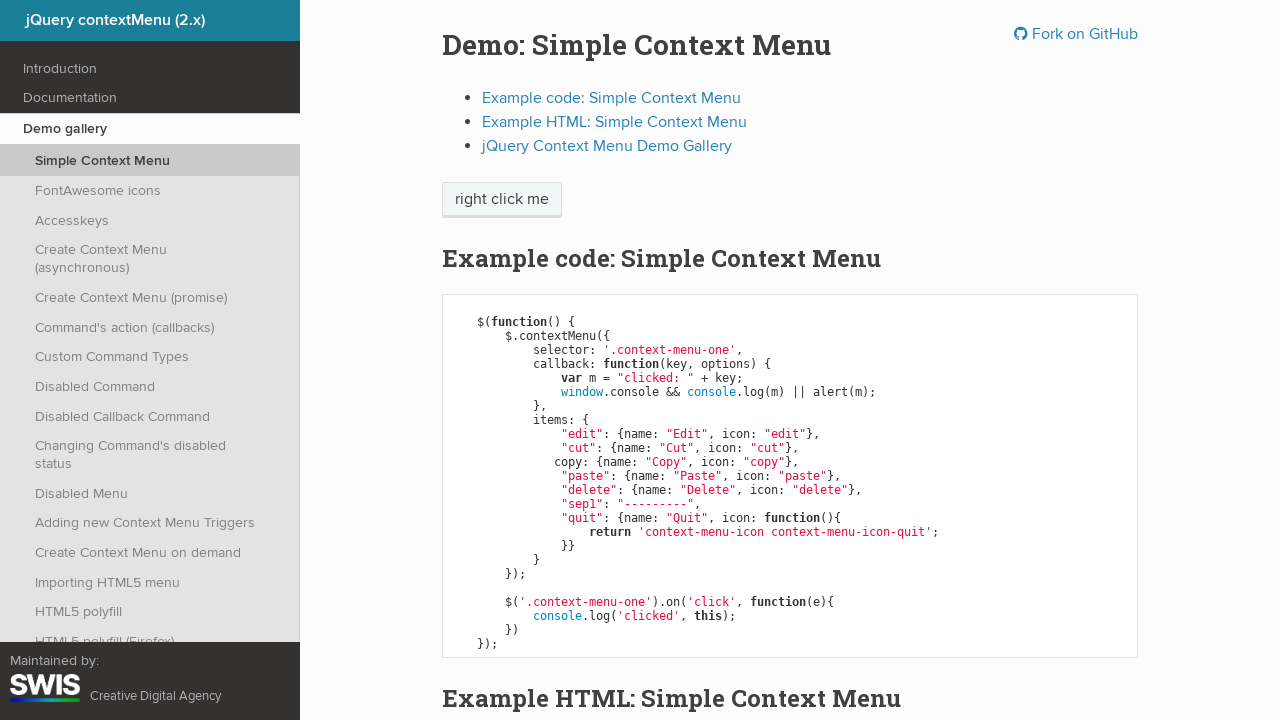

Located the 'right click me' element
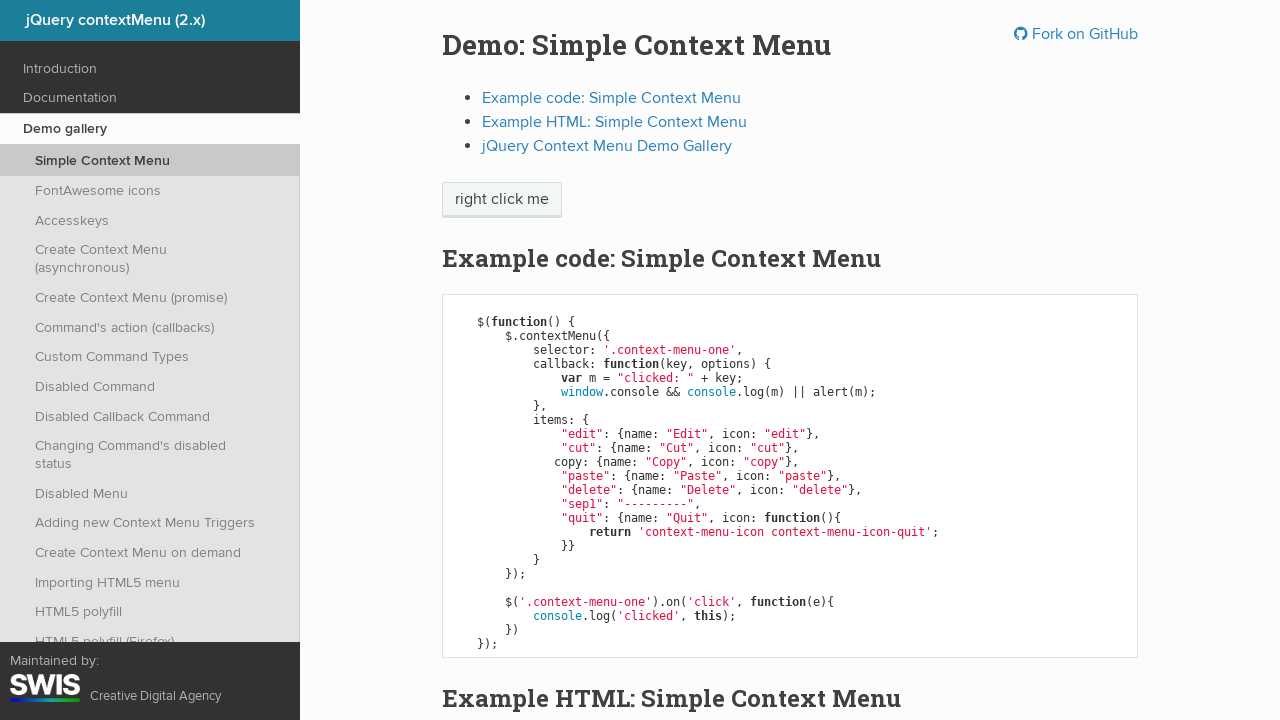

Right-clicked on the element to open context menu at (502, 200) on xpath=//span[text()='right click me']
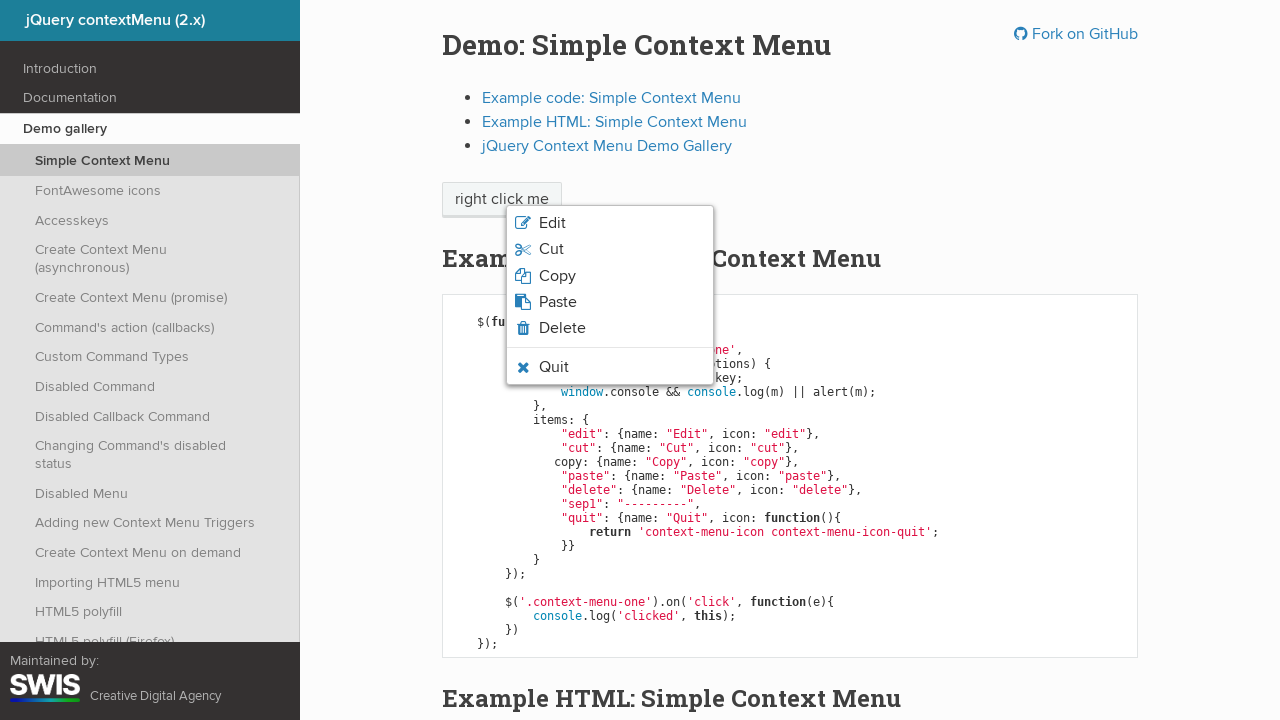

Clicked the Edit option from the context menu at (552, 223) on xpath=//span[text()='Edit']
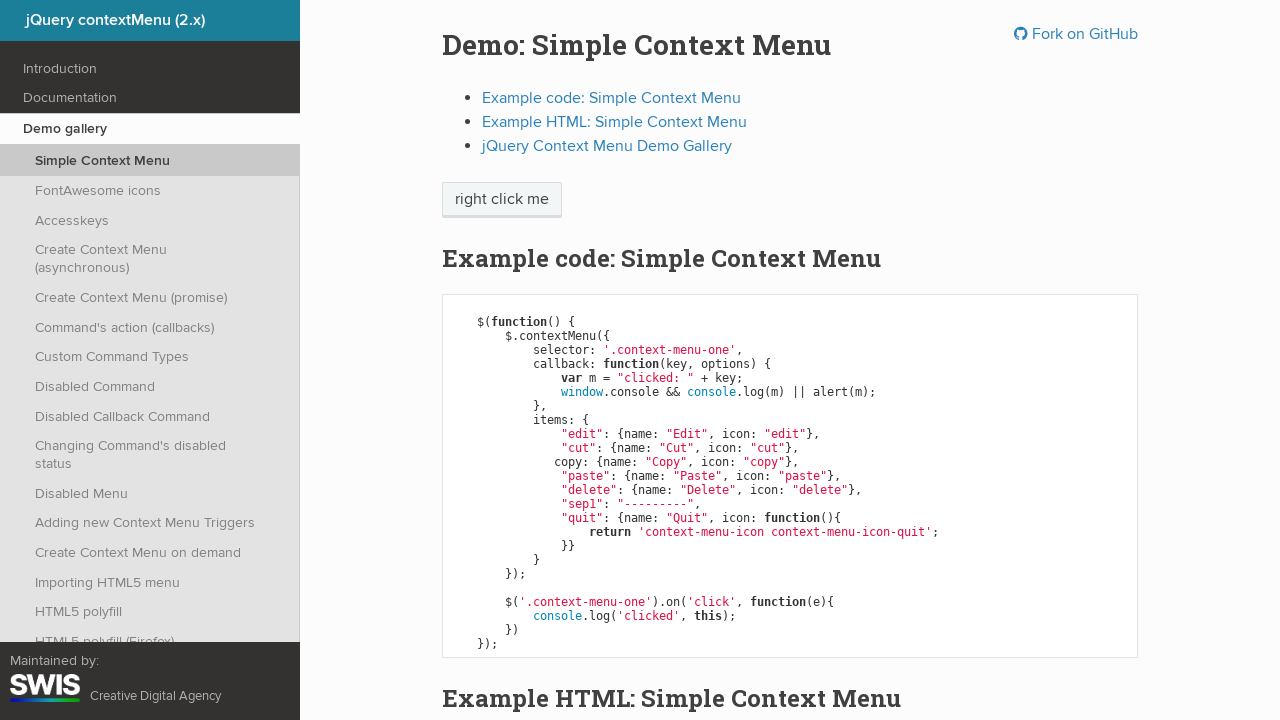

Set up dialog handler to accept the alert
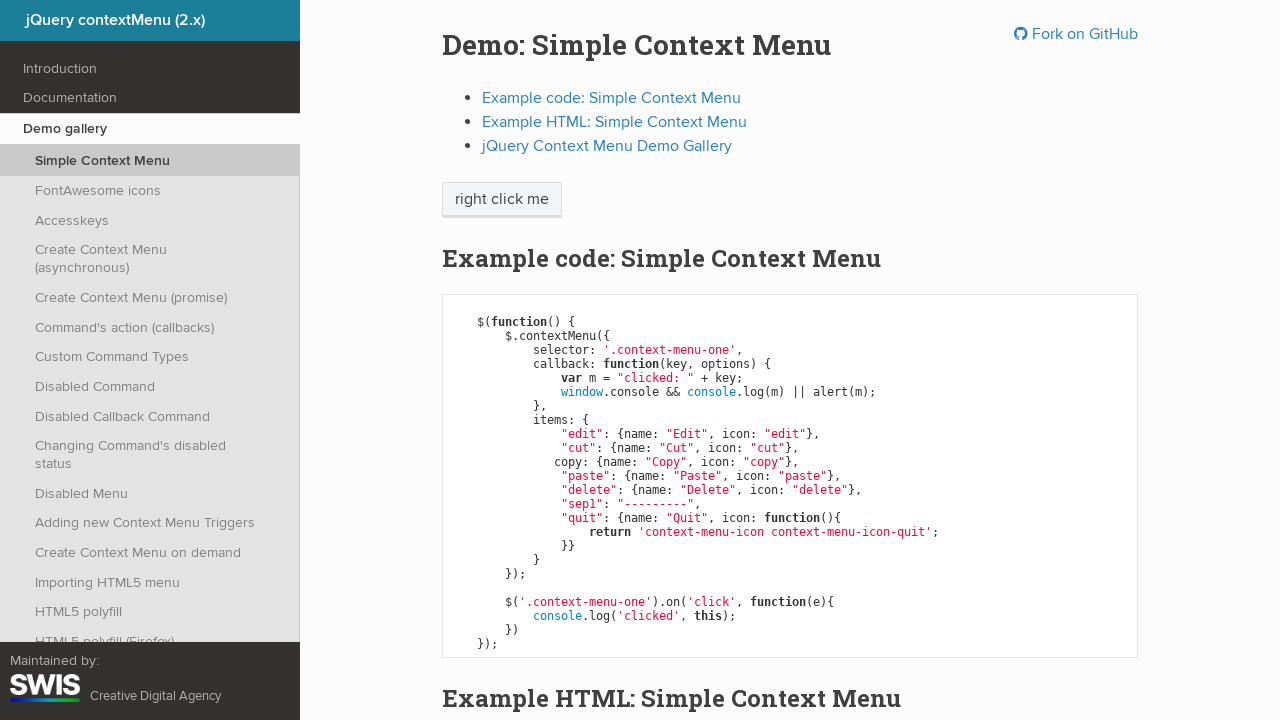

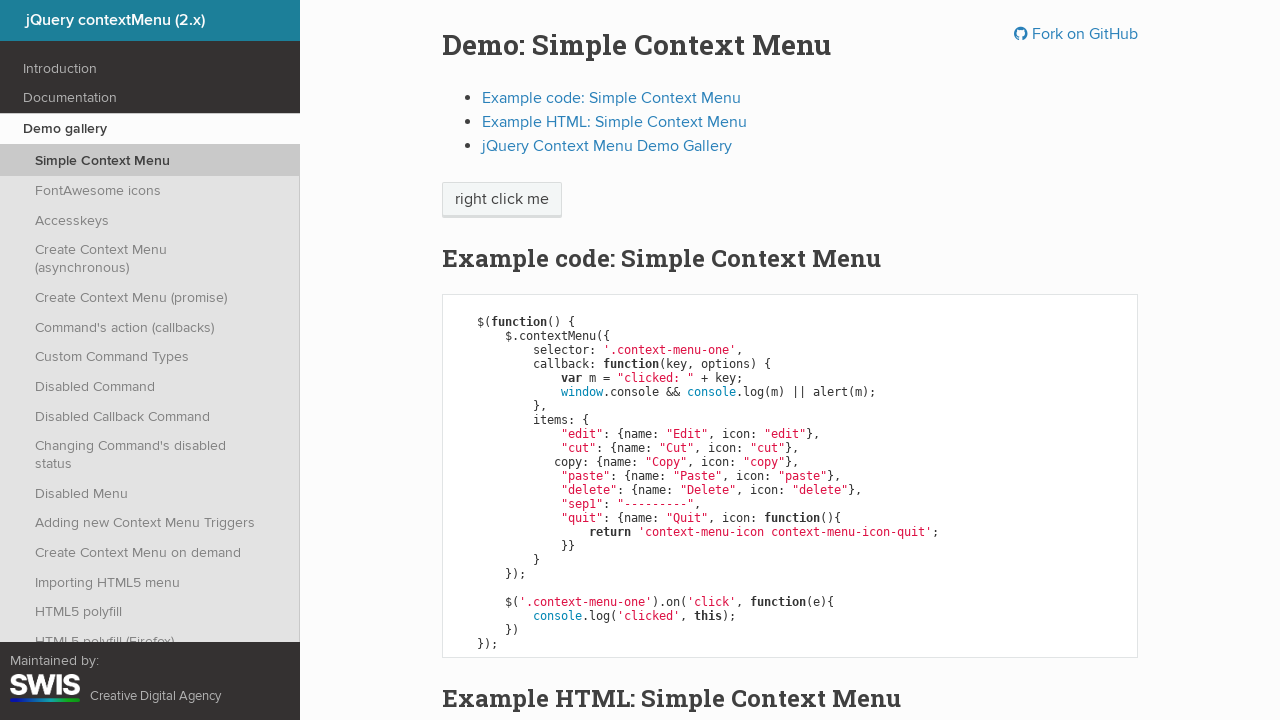